Navigates to a Selenium course content page and verifies that placement-related information is present on the page by locating a specific paragraph element.

Starting URL: http://greenstech.in/selenium-course-content.html

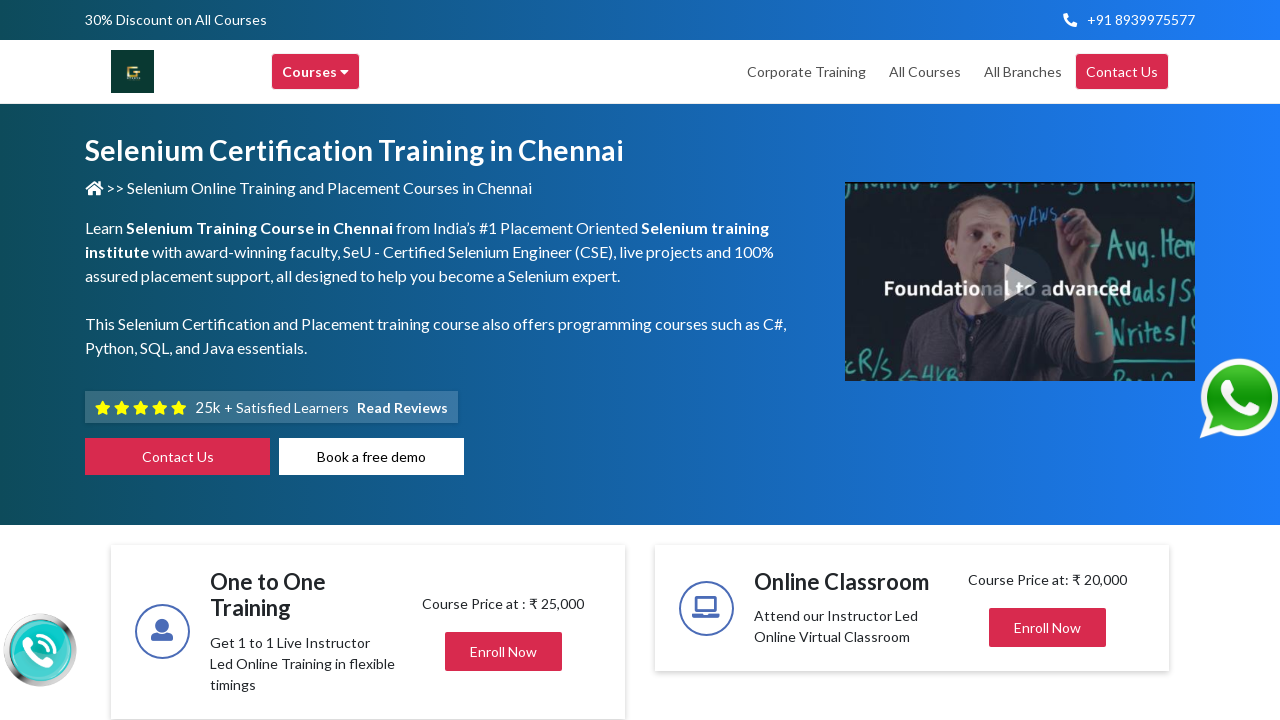

Navigated to Selenium course content page
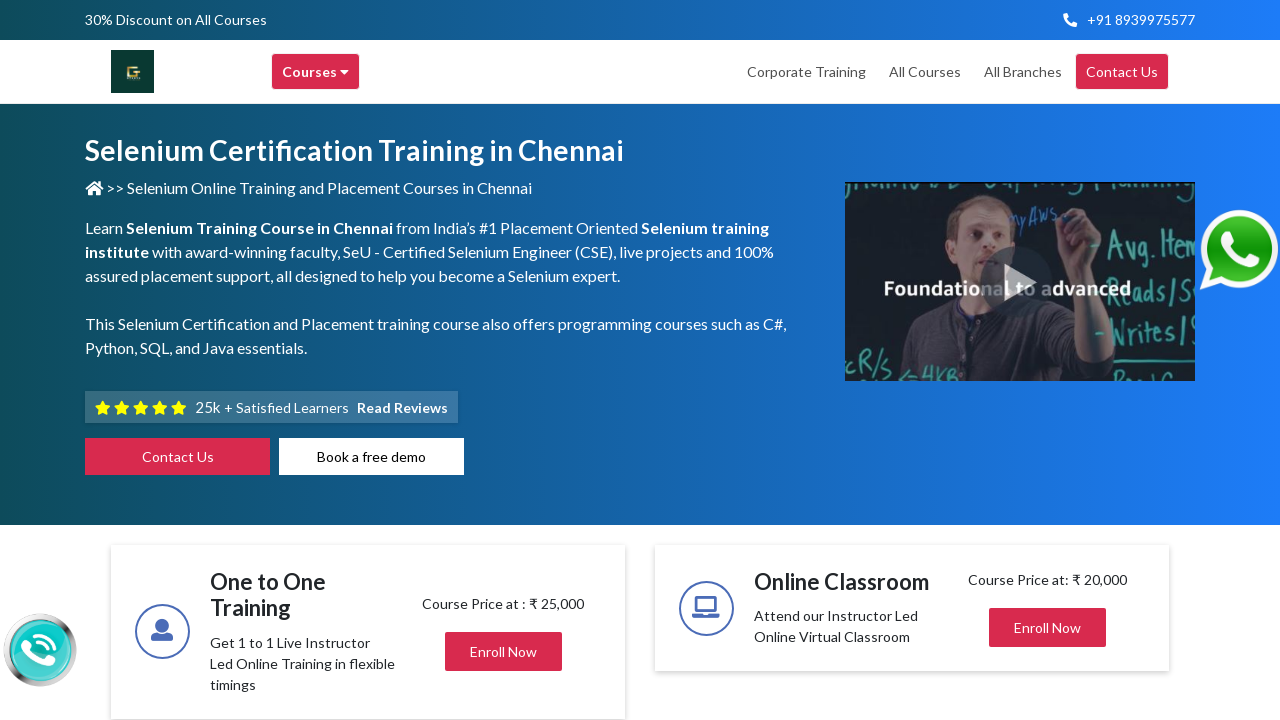

Waited for placement information paragraph to be present in DOM
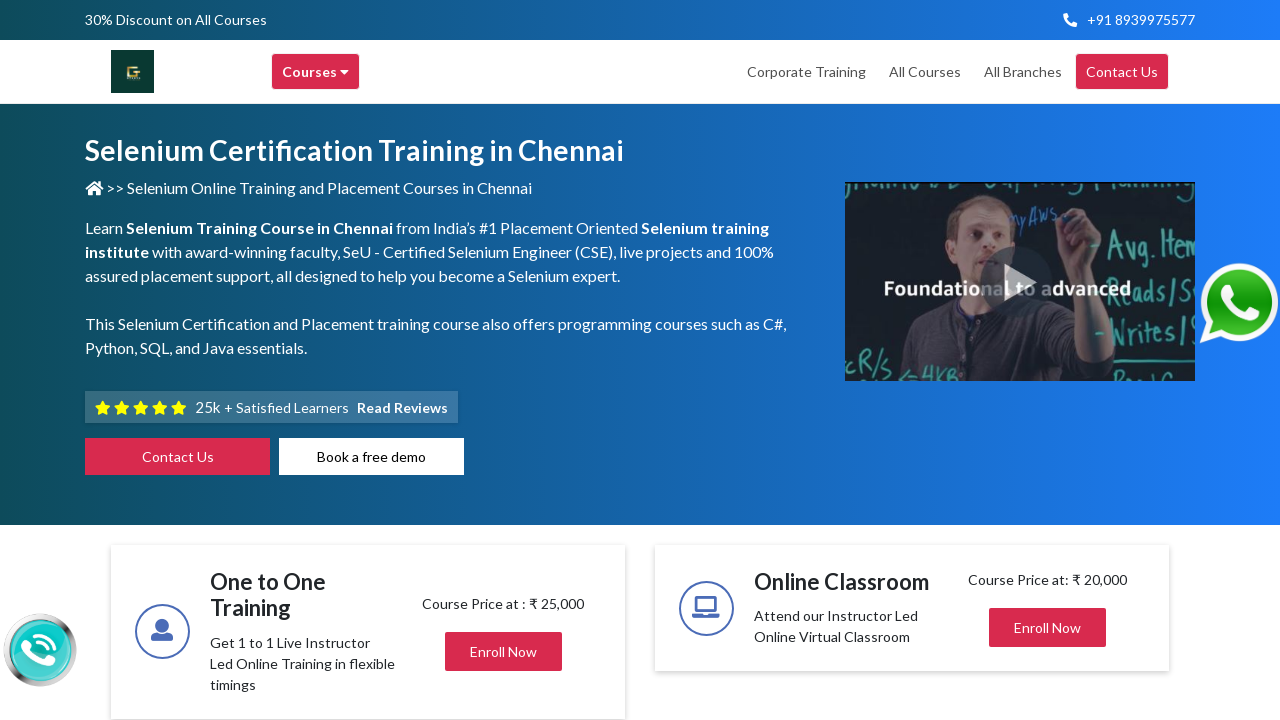

Verified placement information paragraph is visible on page
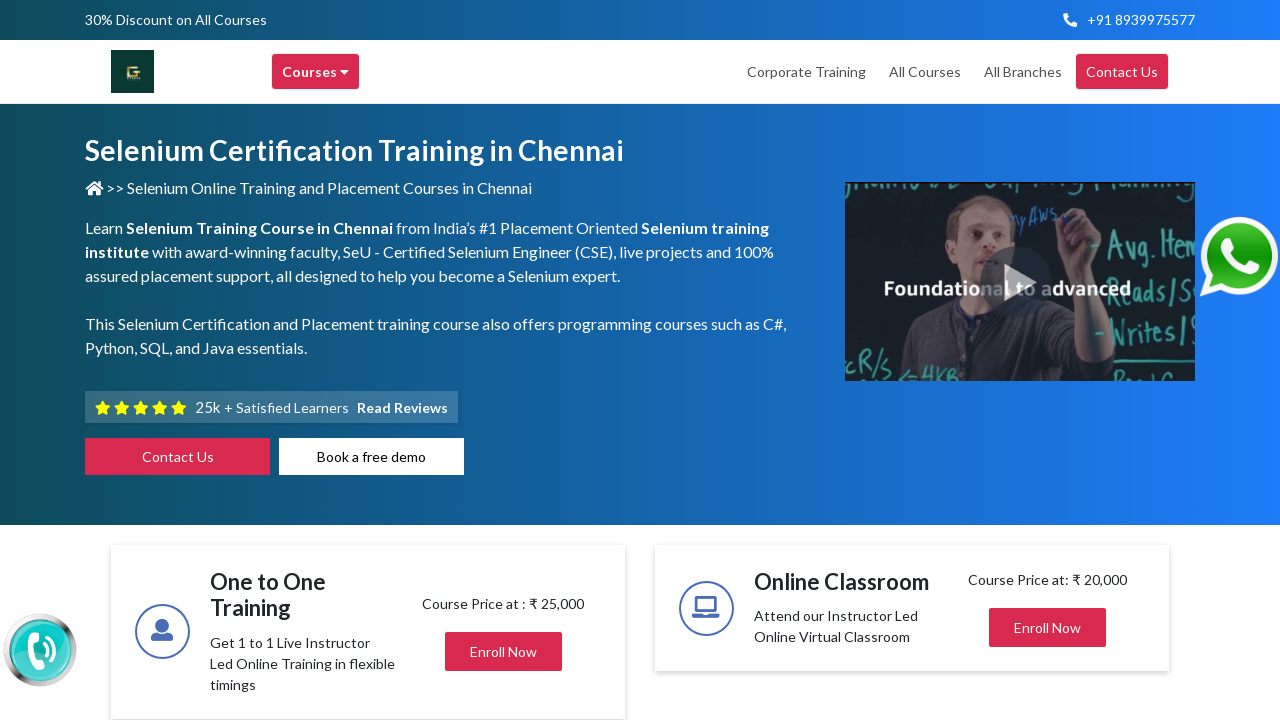

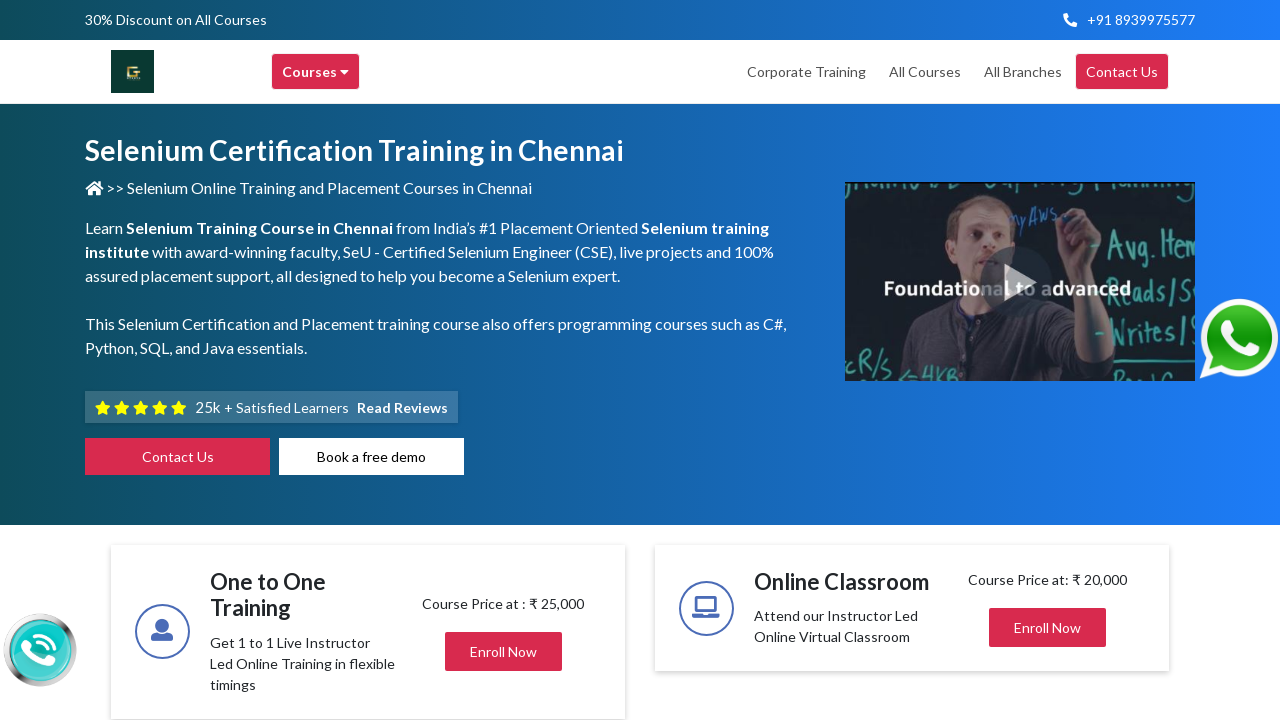